Navigates to WiseQuarter and verifies the URL contains "wisequarter"

Starting URL: https://wisequarter.com

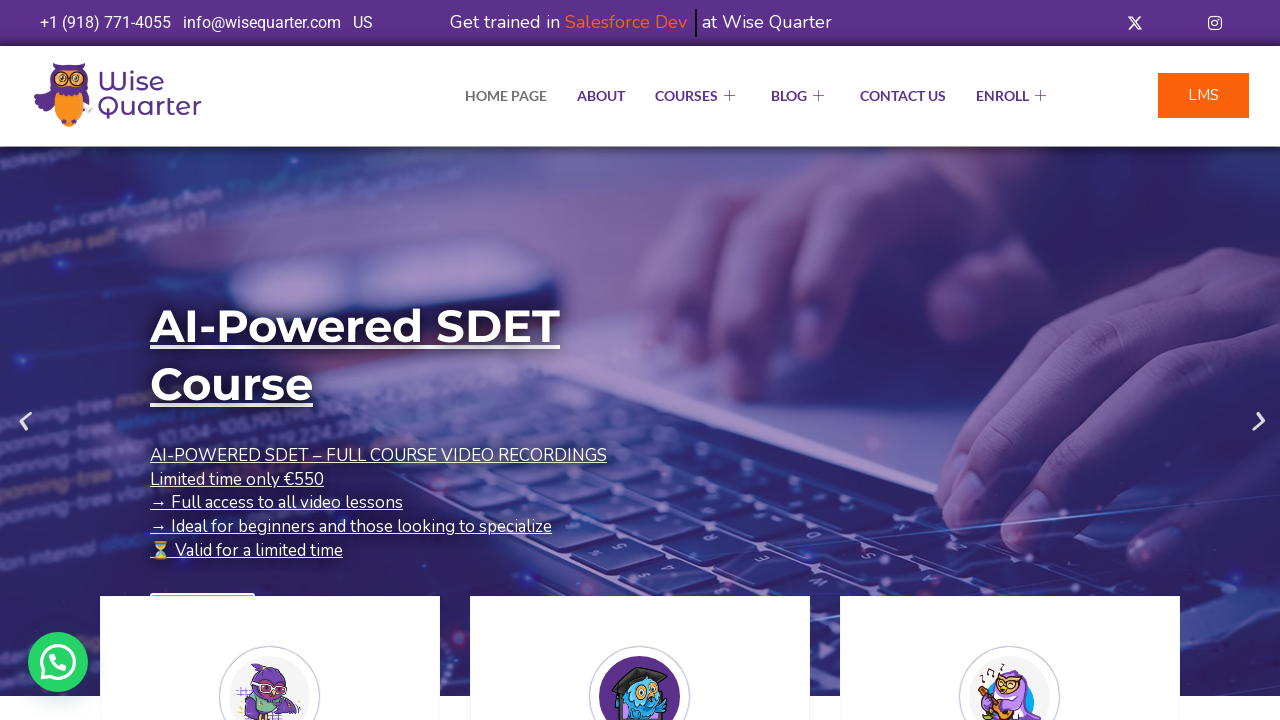

Navigated to https://wisequarter.com
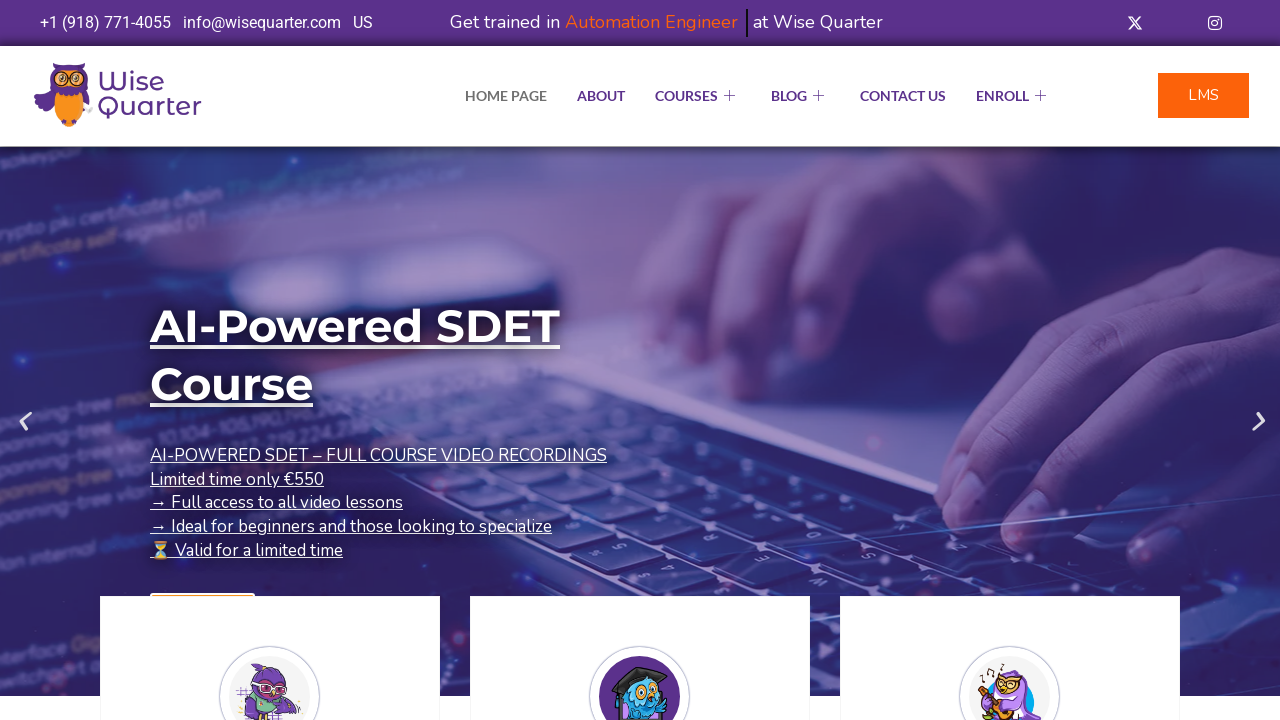

Verified URL contains 'wisequarter'
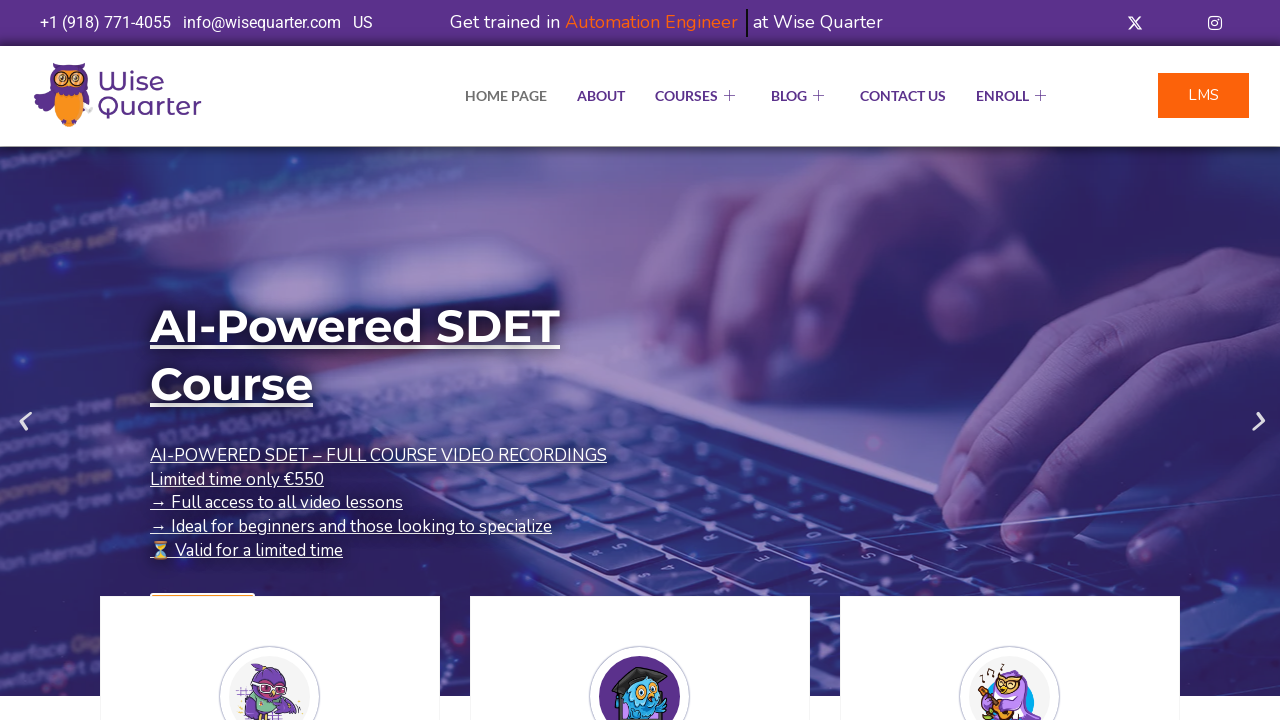

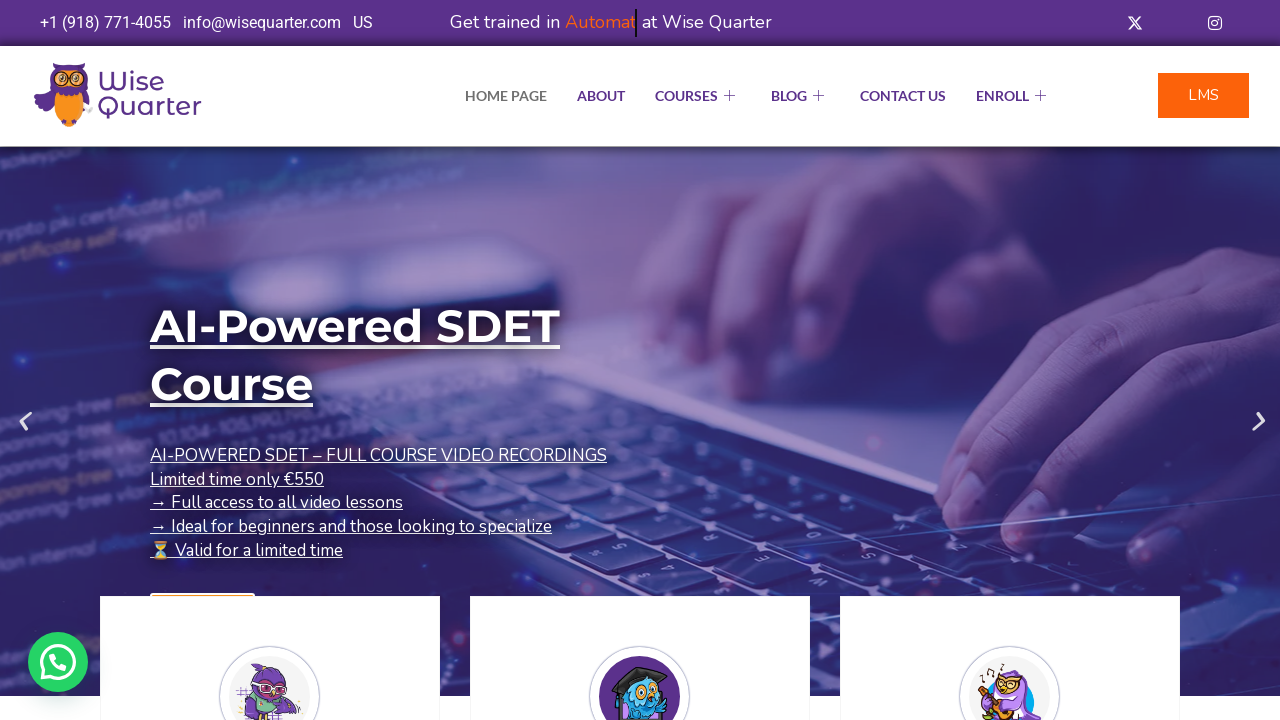